Solves a math captcha by reading a value, calculating the result using a logarithmic formula, and submitting the answer along with checkbox and radio button selections

Starting URL: http://suninjuly.github.io/math.html

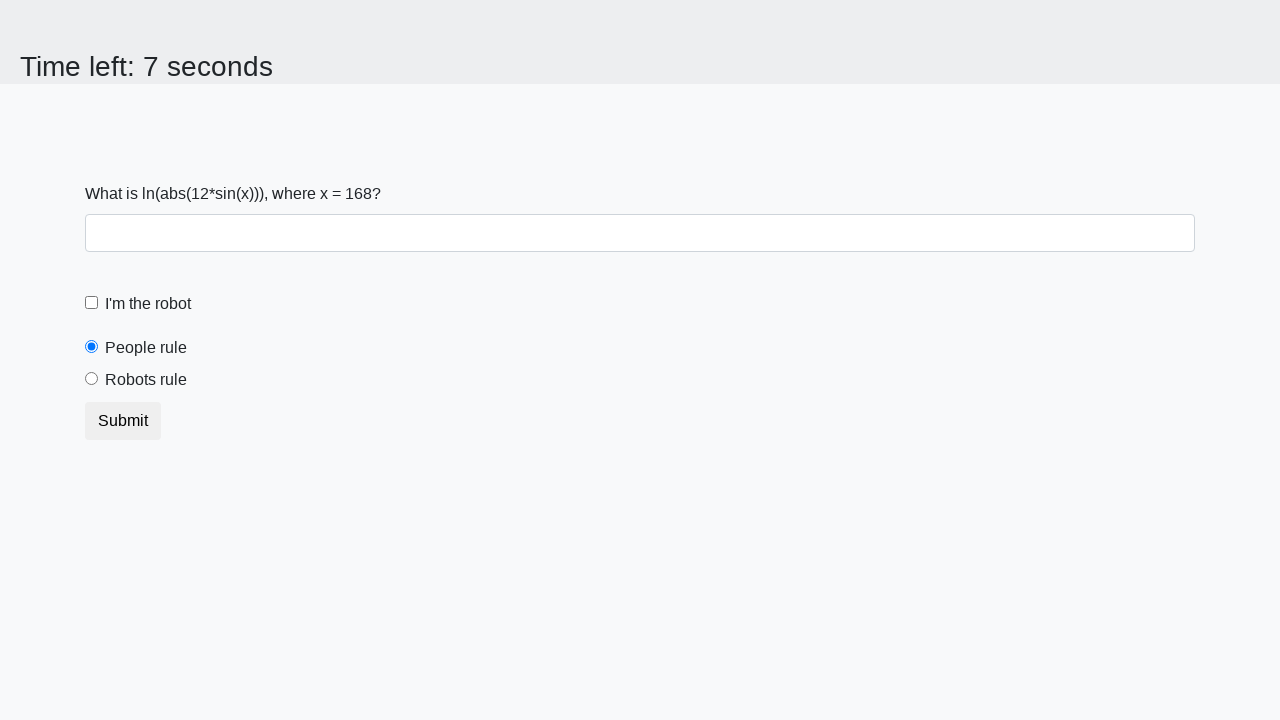

Located the input value element
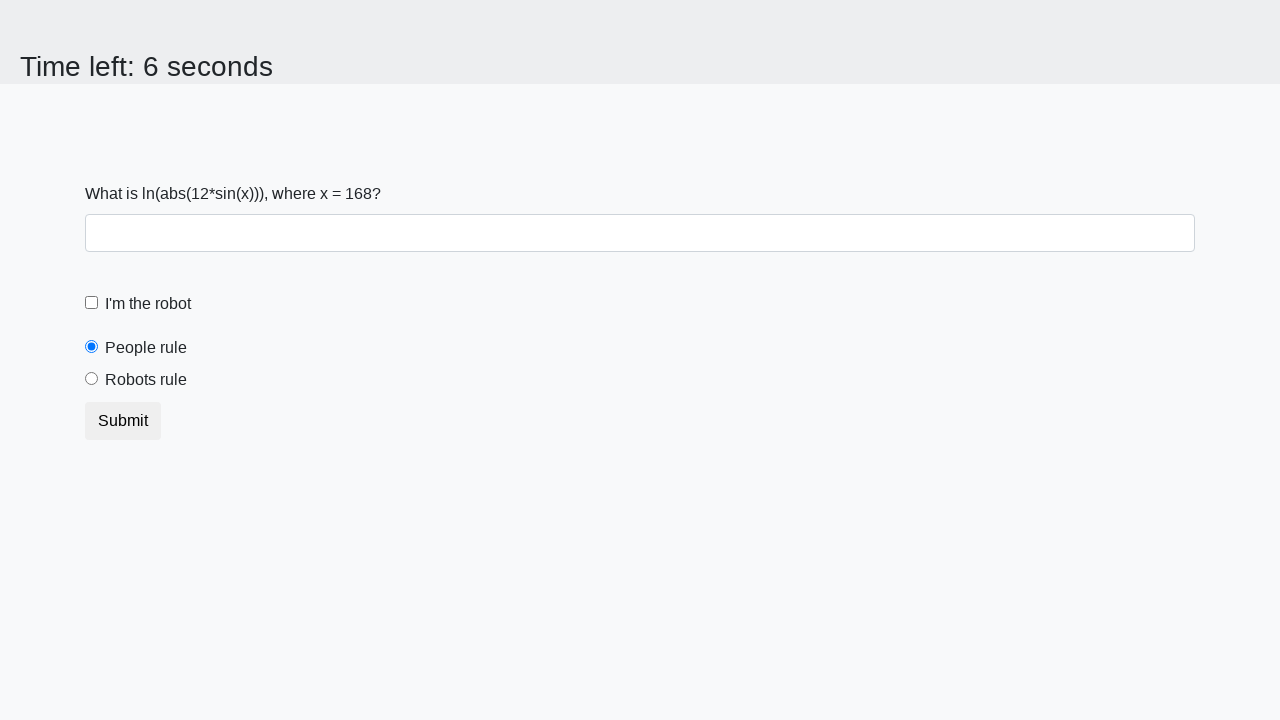

Read the math captcha value from the page
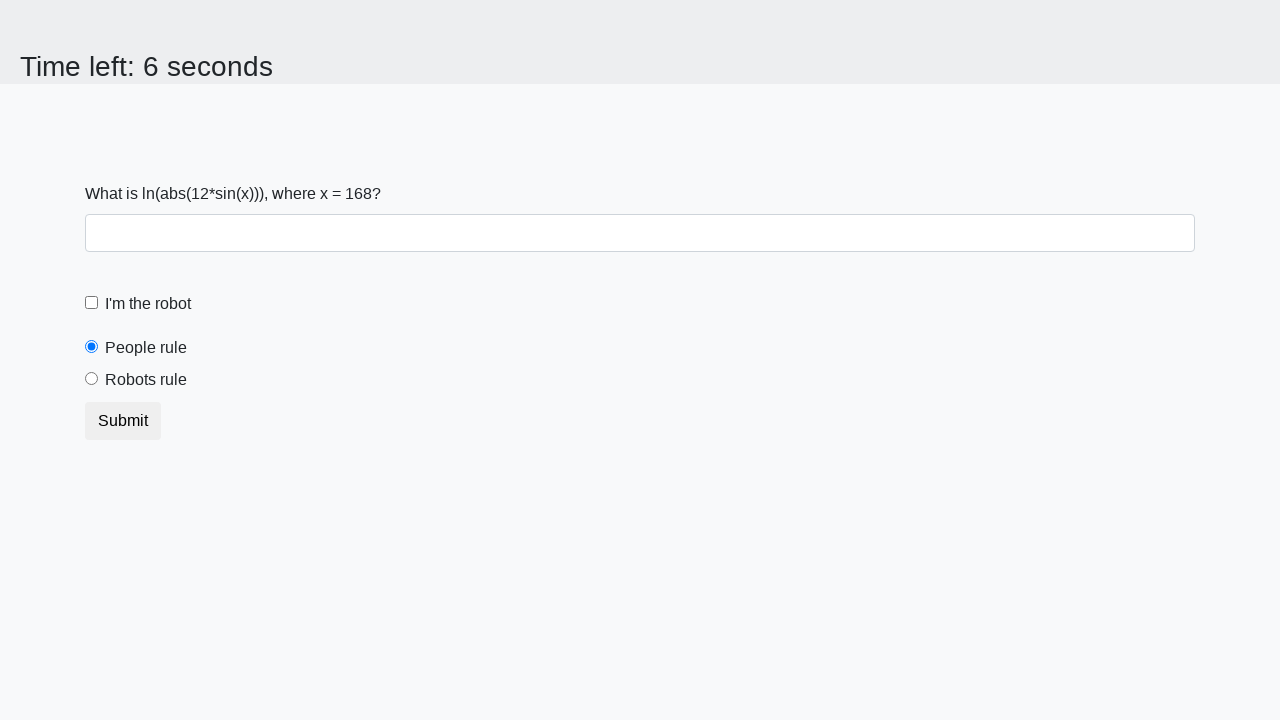

Calculated logarithmic result: 2.482075935869152
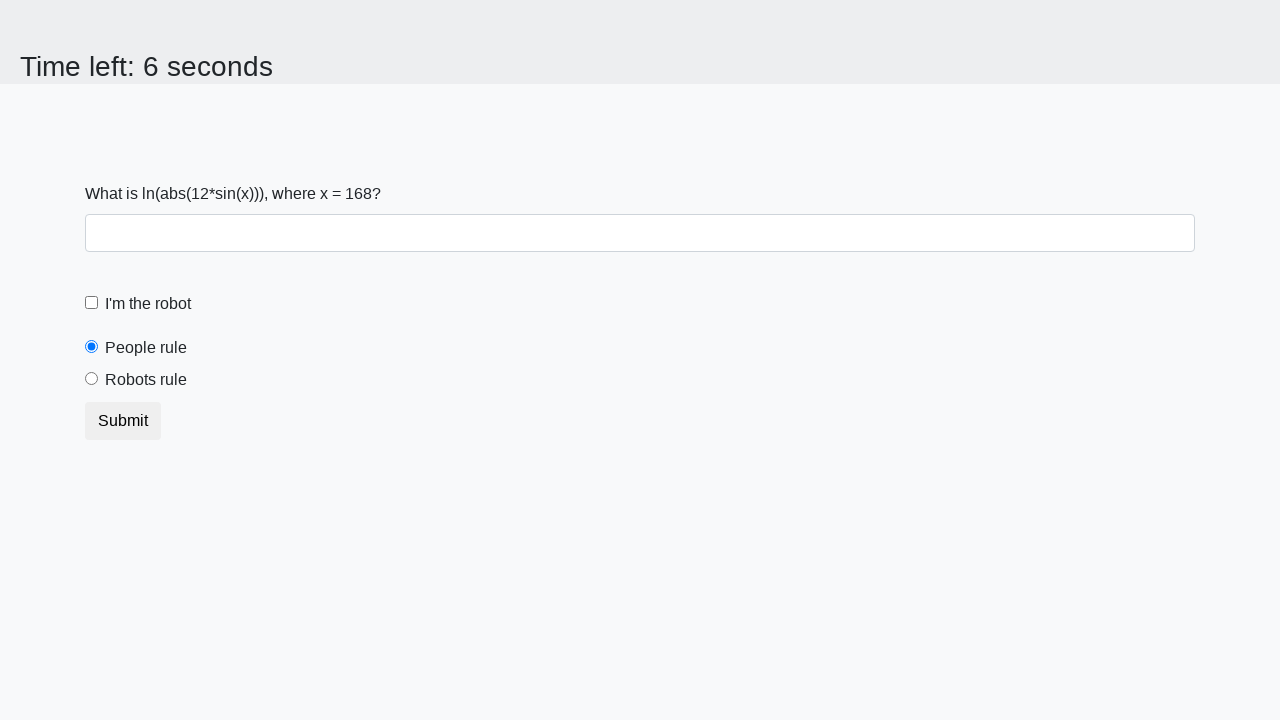

Filled the answer field with calculated value on #answer
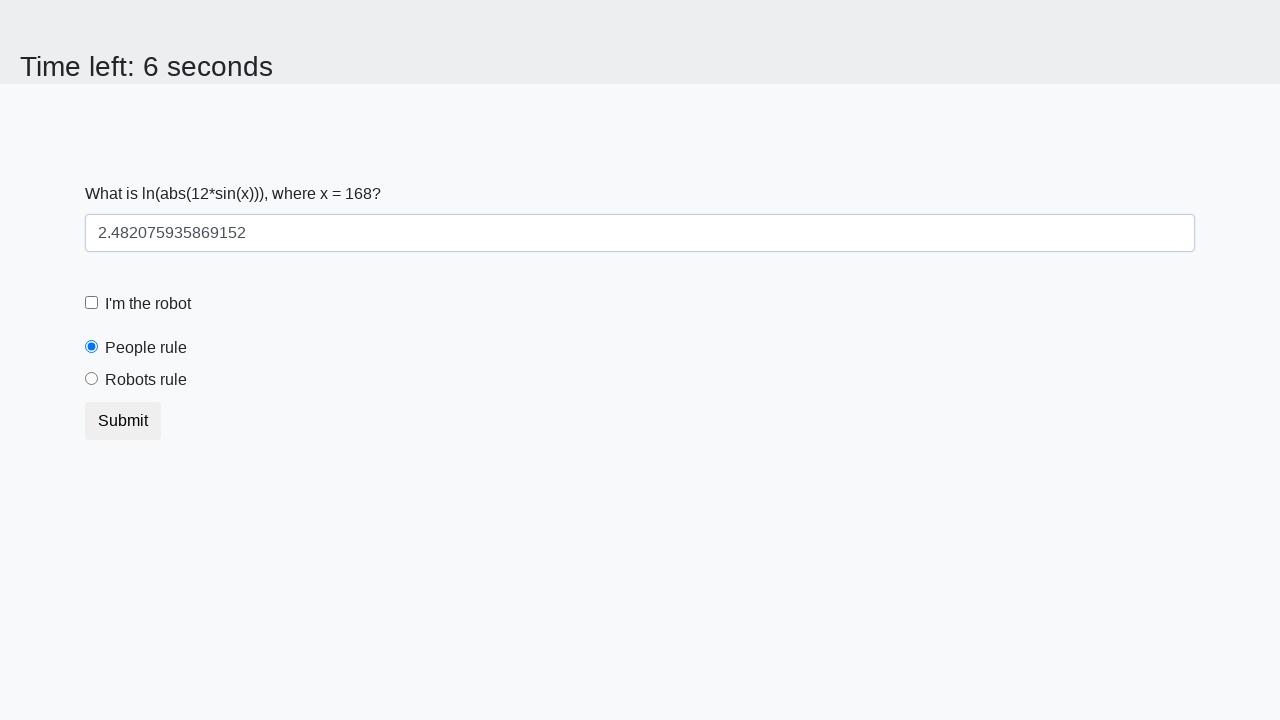

Clicked the robot checkbox at (92, 303) on #robotCheckbox
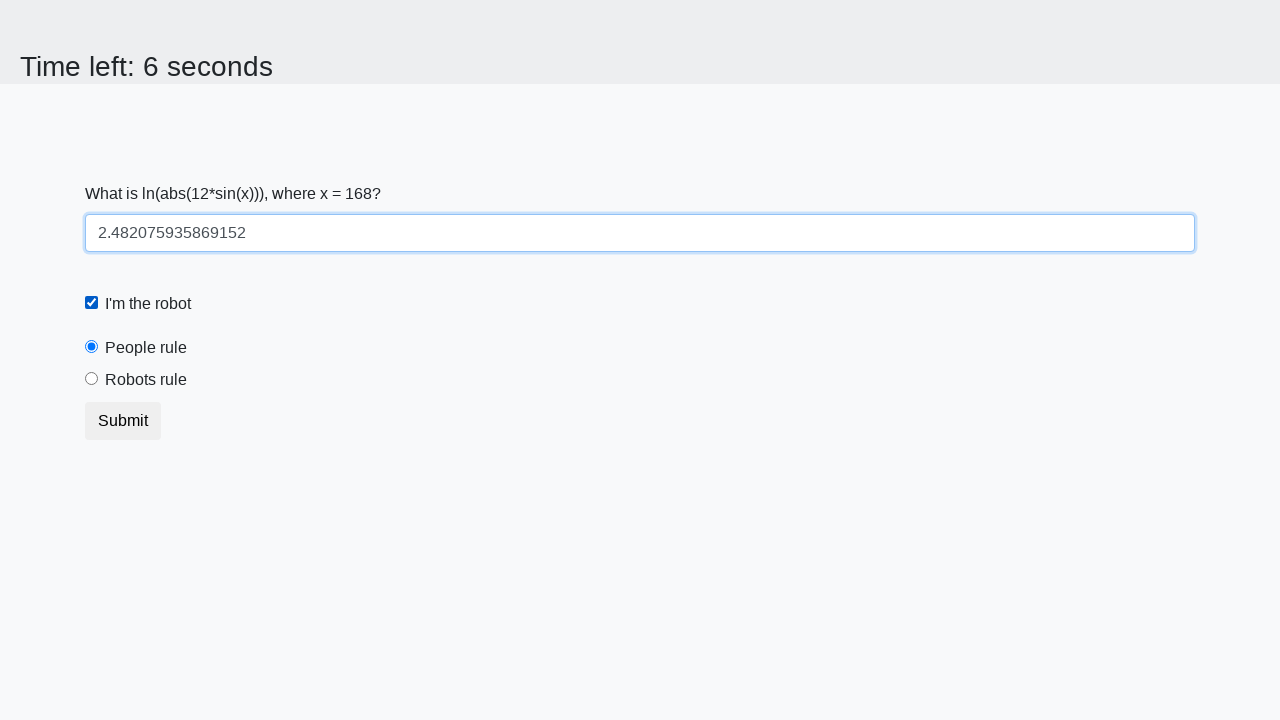

Selected the 'robots' radio button option at (92, 379) on #robotsRule[value="robots"]
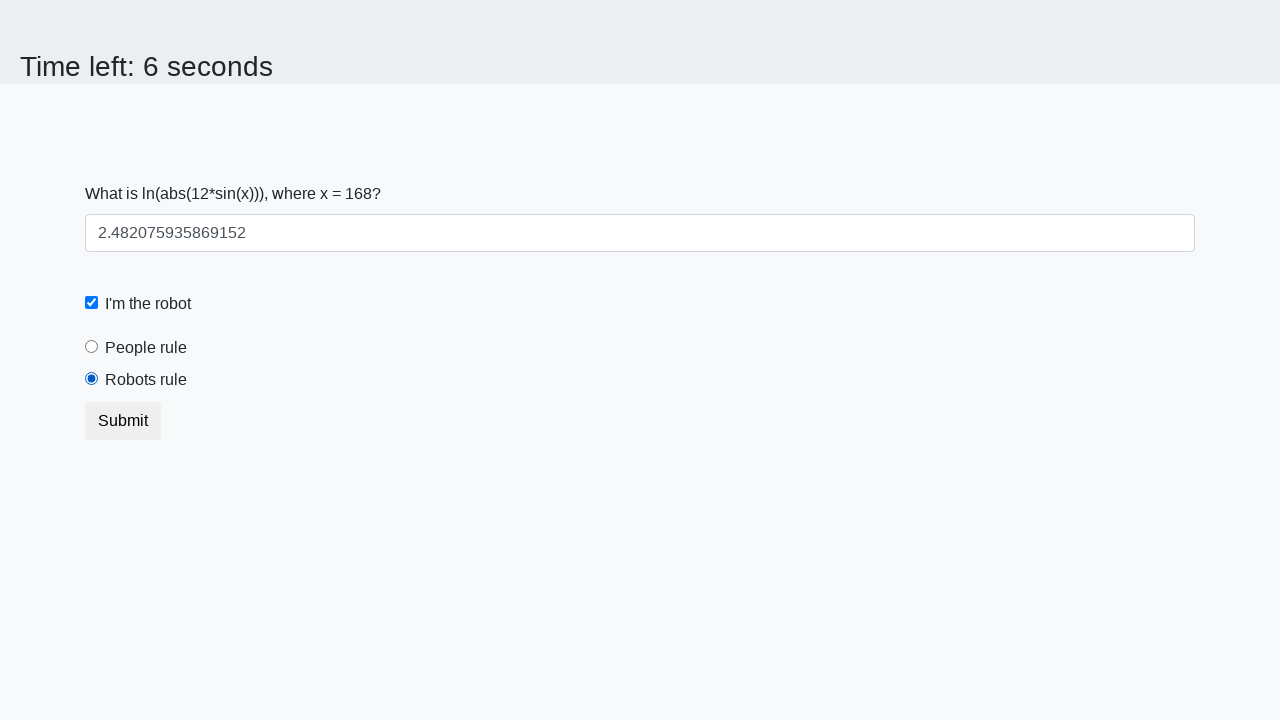

Submitted the form at (123, 421) on button
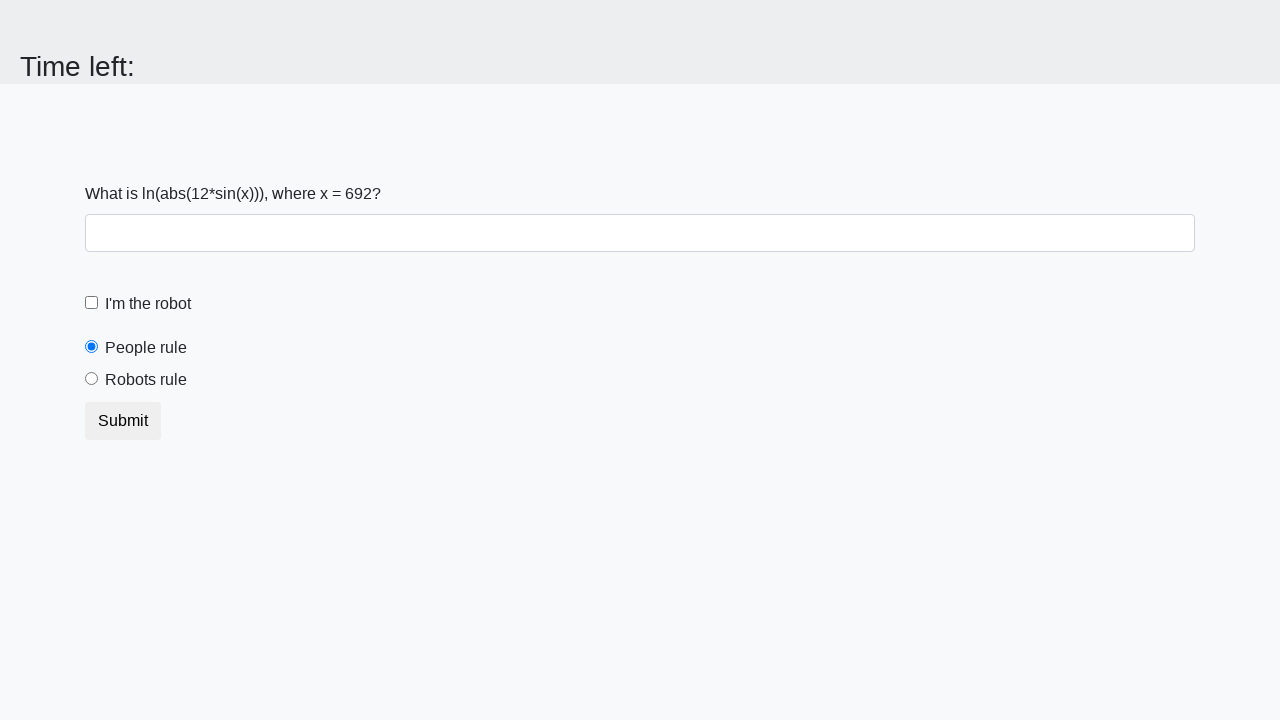

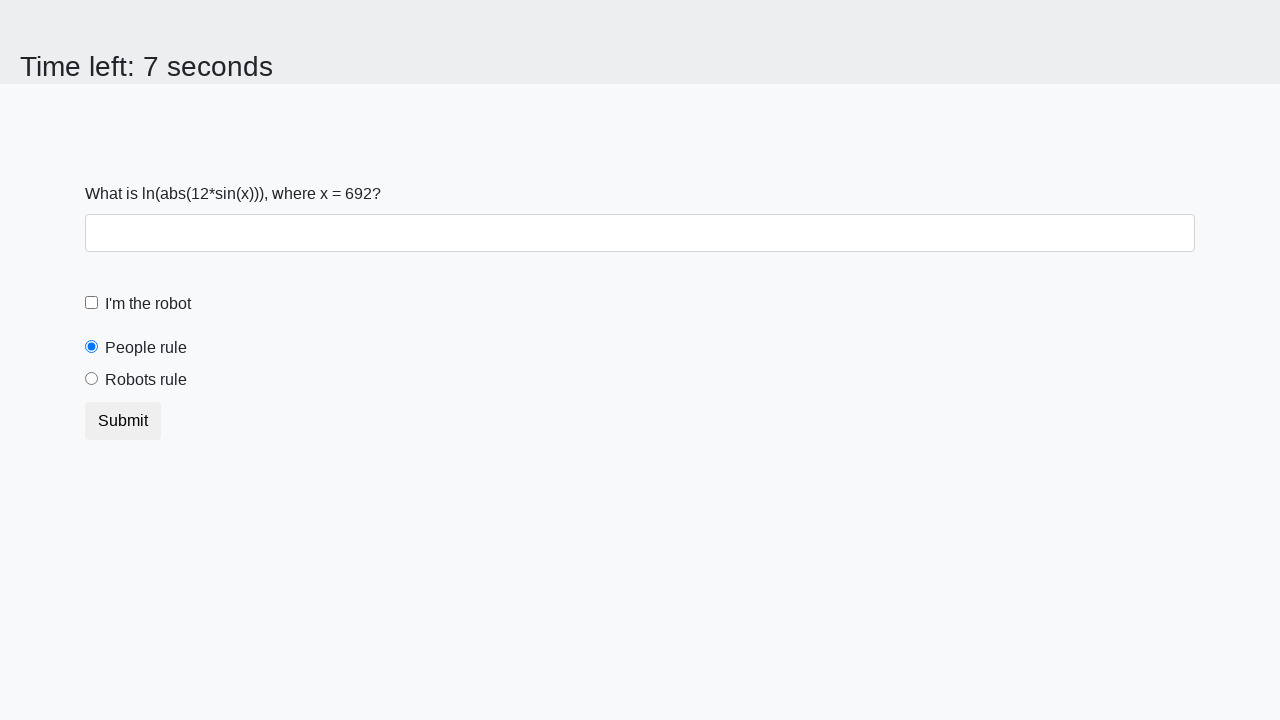